Tests a registration form on a demo automation practice site by filling in personal details including first name, last name, address, email, phone number, and password fields.

Starting URL: http://demo.automationtesting.in/Register.html

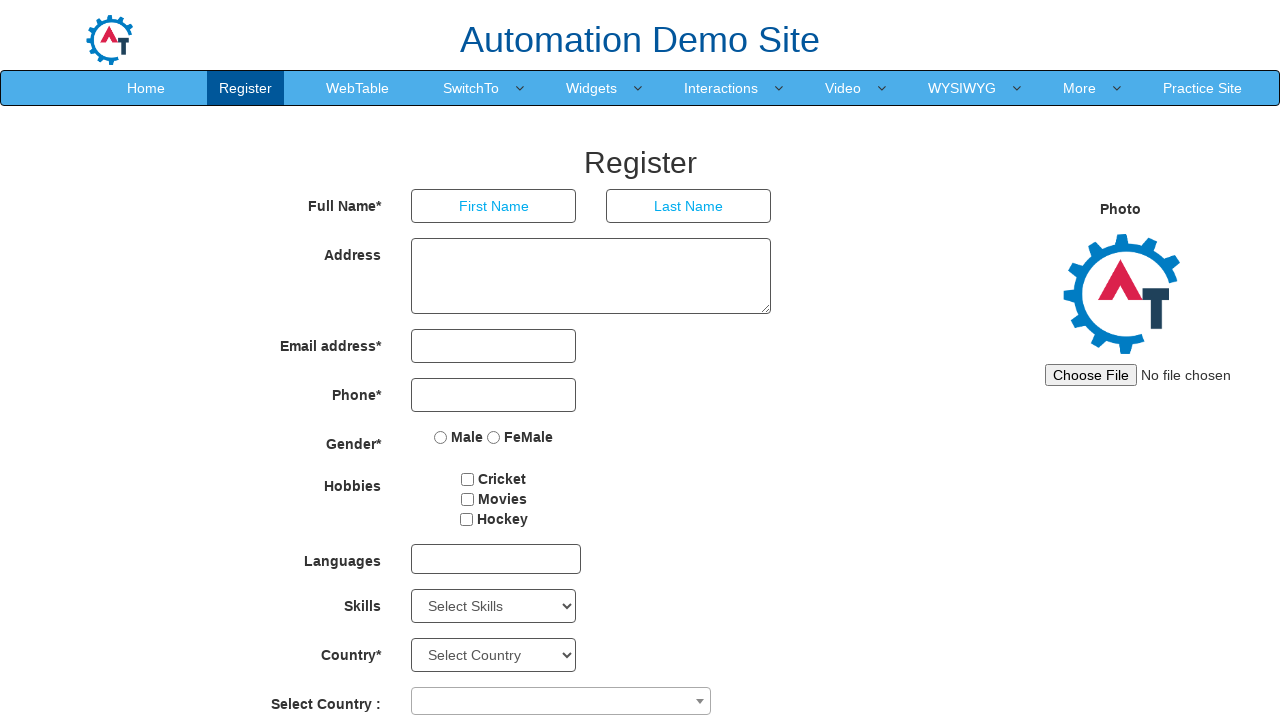

Filled first name field with 'Marcus' on //*[@id='basicBootstrapForm']/div[1]/div[1]/input
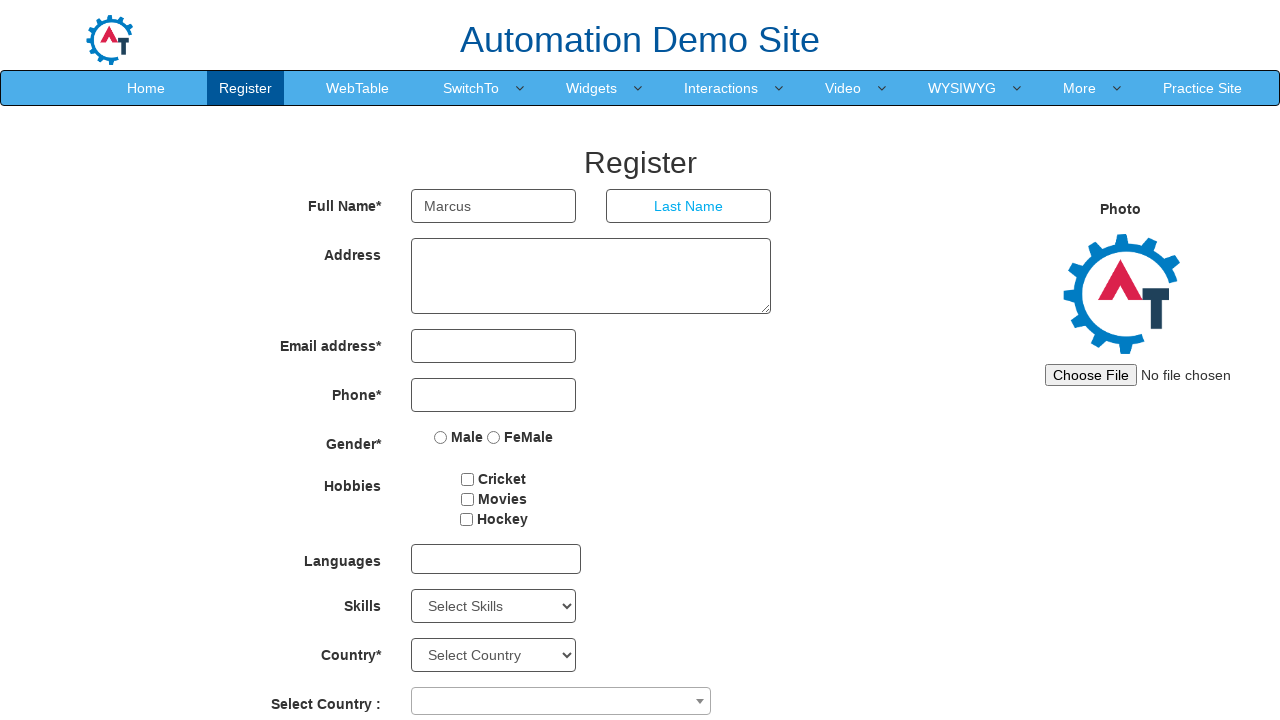

Filled last name field with 'Thompson' on //*[@id='basicBootstrapForm']/div[1]/div[2]/input
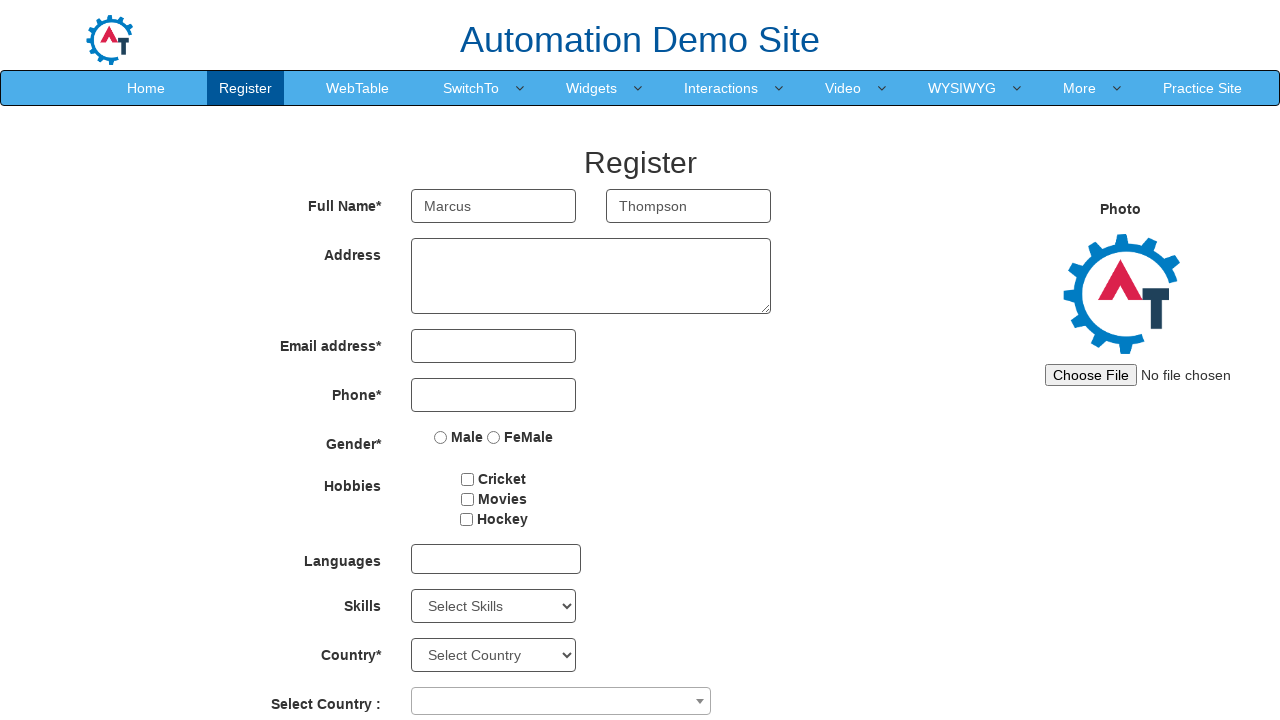

Filled address field with 'Austin' on //*[@id='basicBootstrapForm']/div[2]/div/textarea
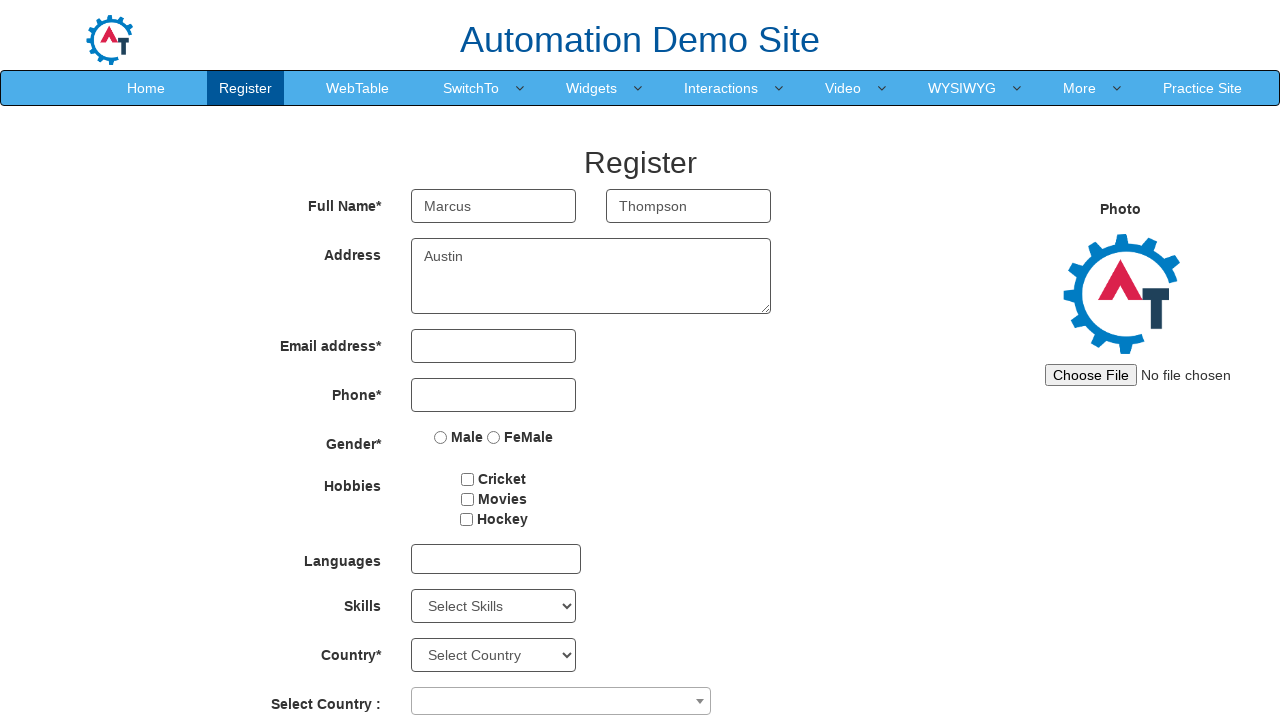

Filled email field with 'marcus.thompson@example.com' on //*[@id='eid']/input
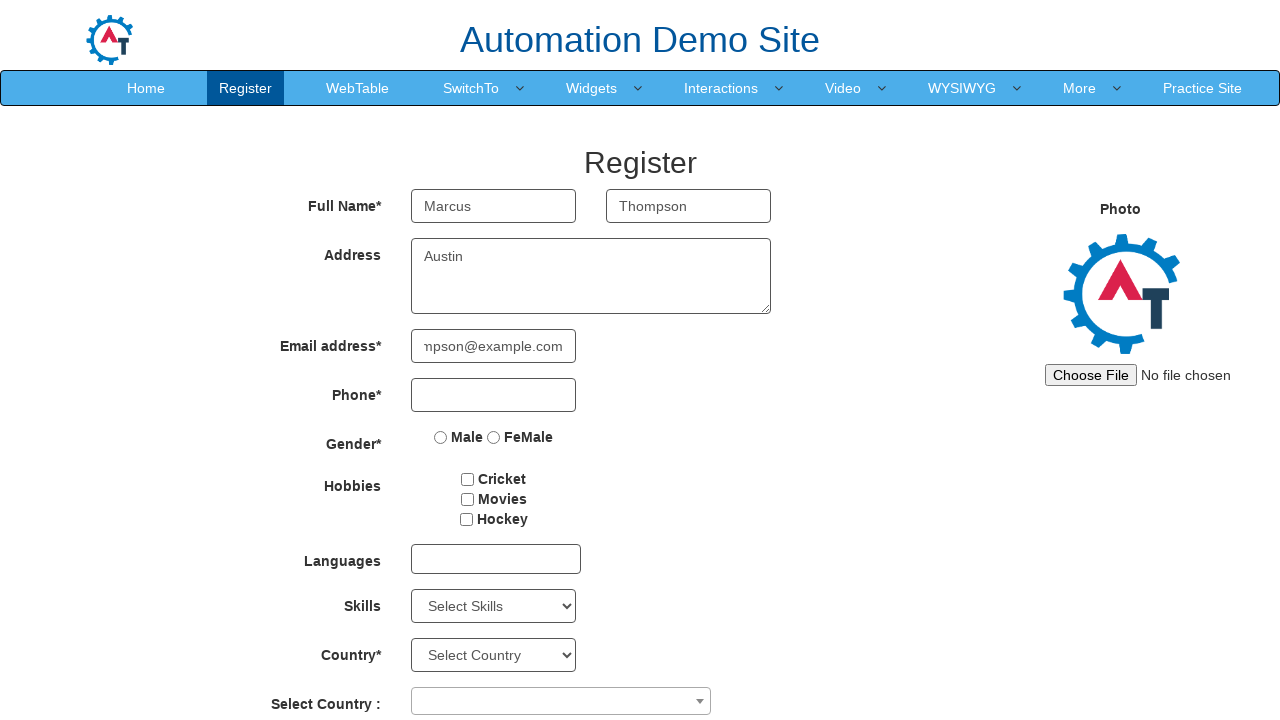

Filled phone number field with '5551234567' on //*[@id='basicBootstrapForm']/div[4]/div/input
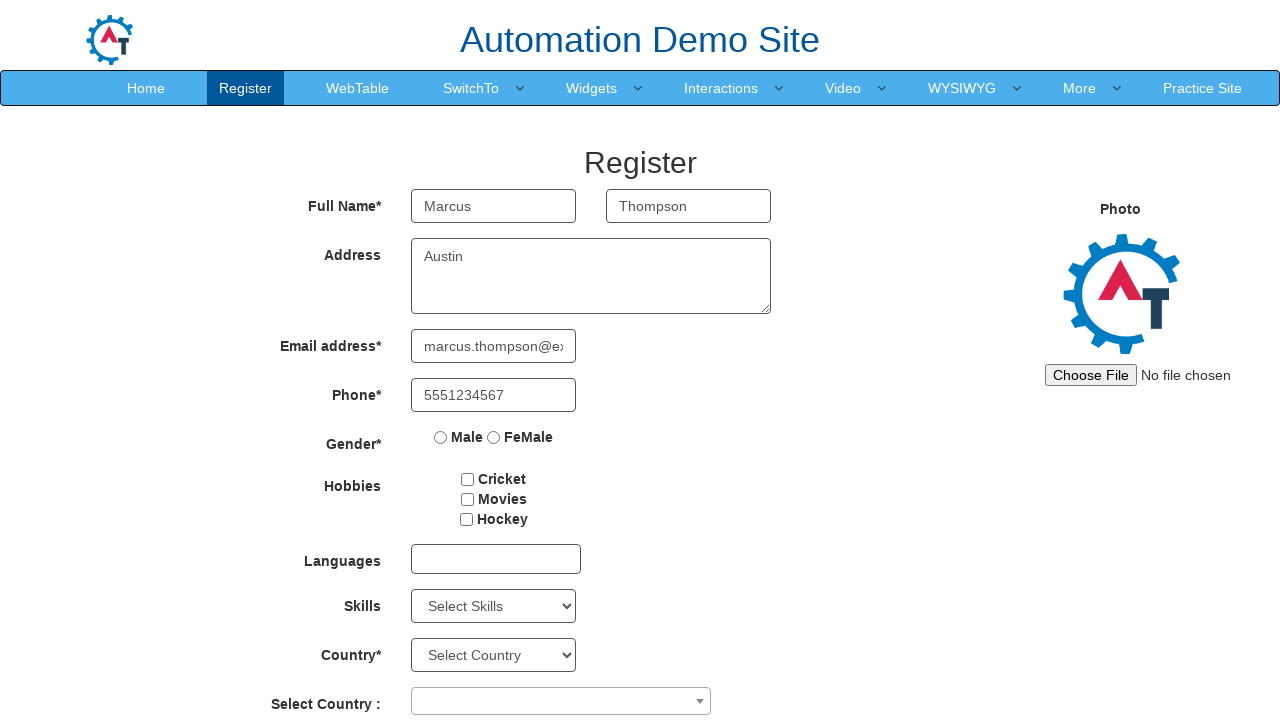

Filled password field with 'SecurePass123' on #firstpassword
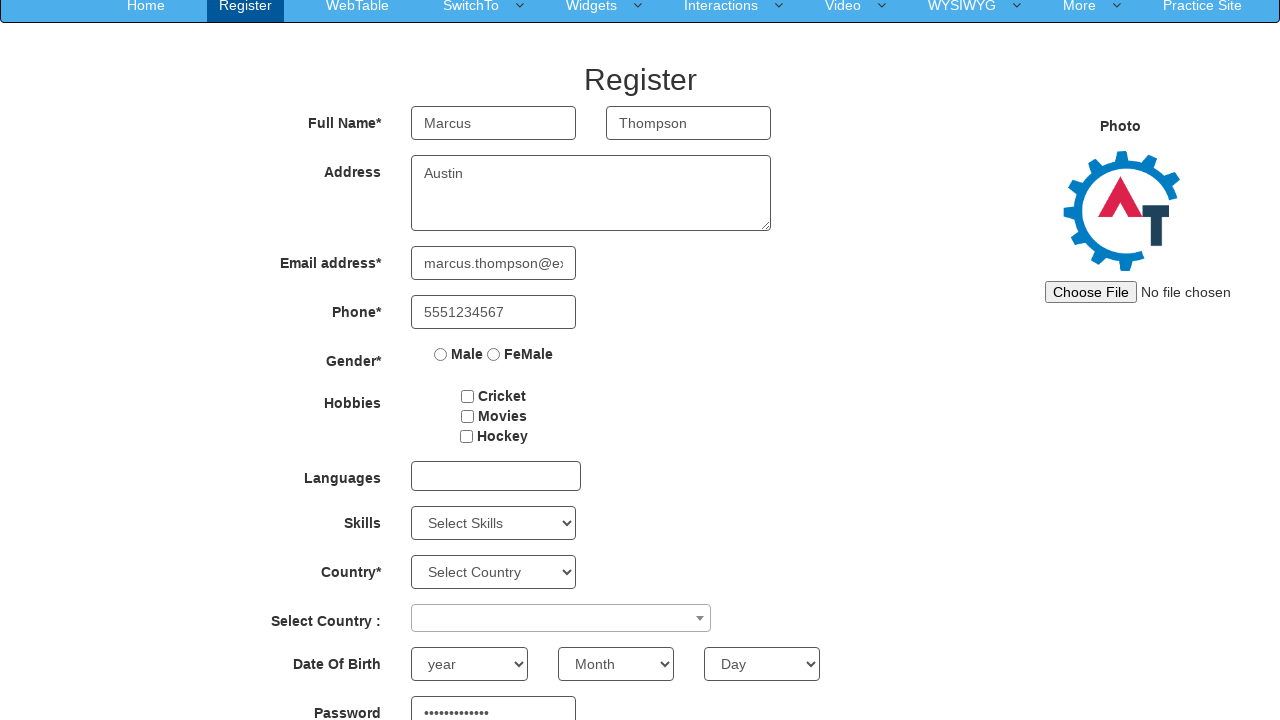

Filled confirm password field with 'SecurePass123' on #secondpassword
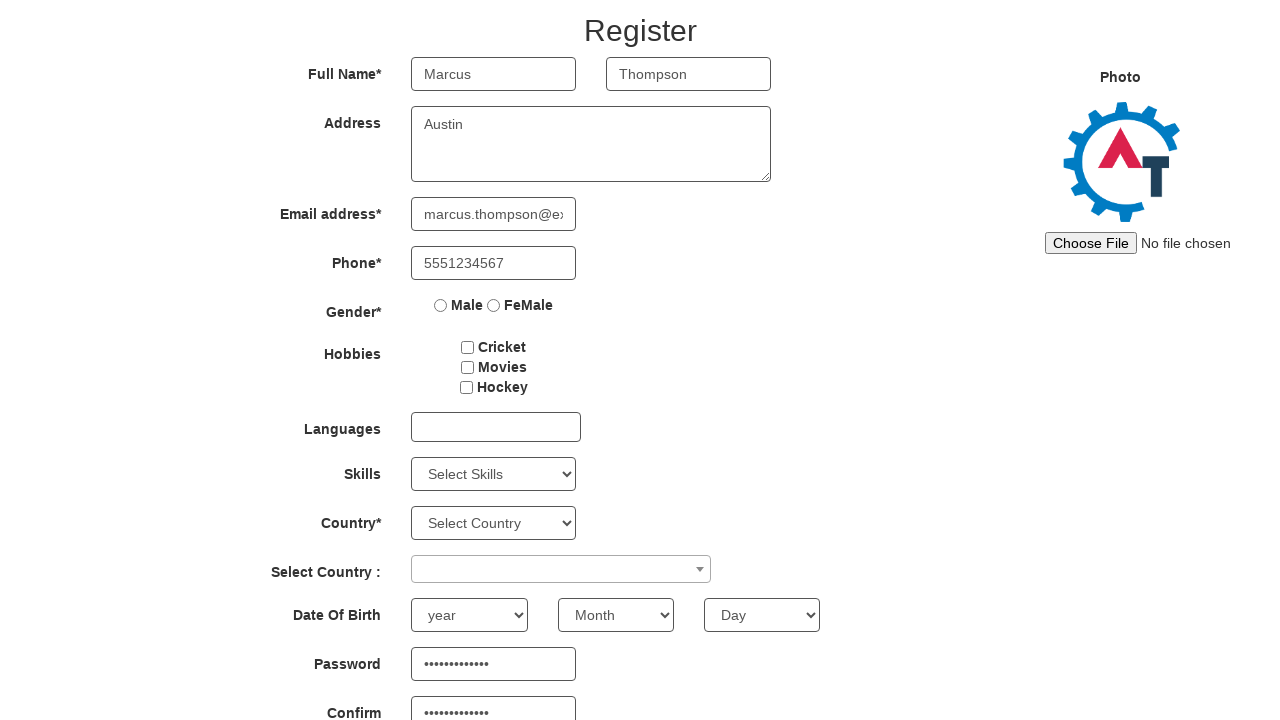

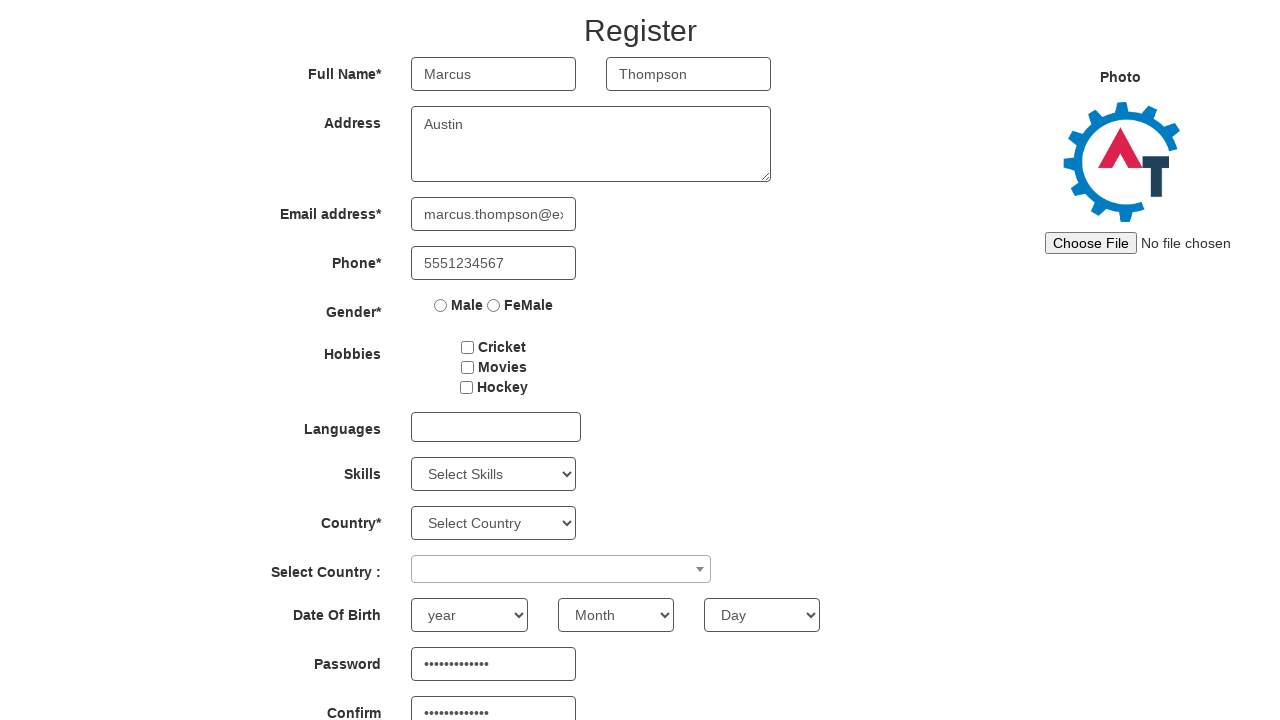